Tests the progress bar functionality by navigating to the progress bar page, clicking Start, waiting for the progress to reach approximately 75%, then clicking Stop to verify the timing accuracy.

Starting URL: http://uitestingplayground.com

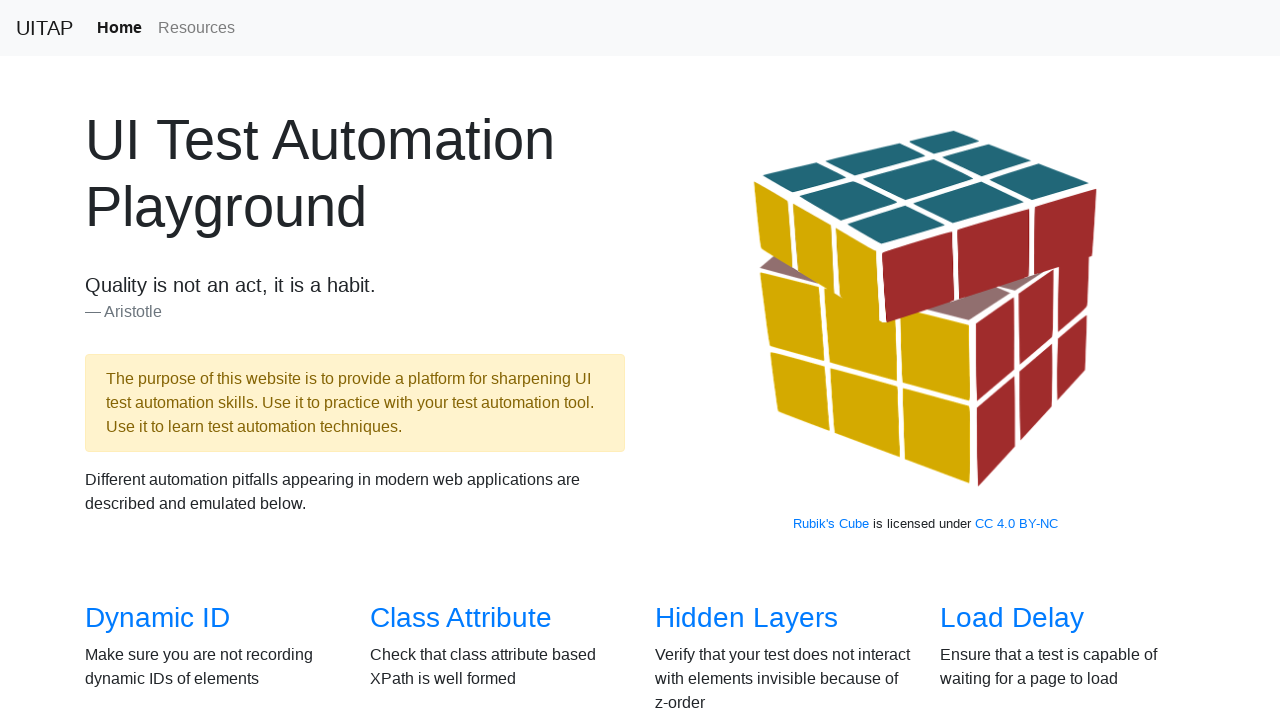

Clicked on progress bar link to navigate to the page at (1022, 361) on [href="/progressbar"]
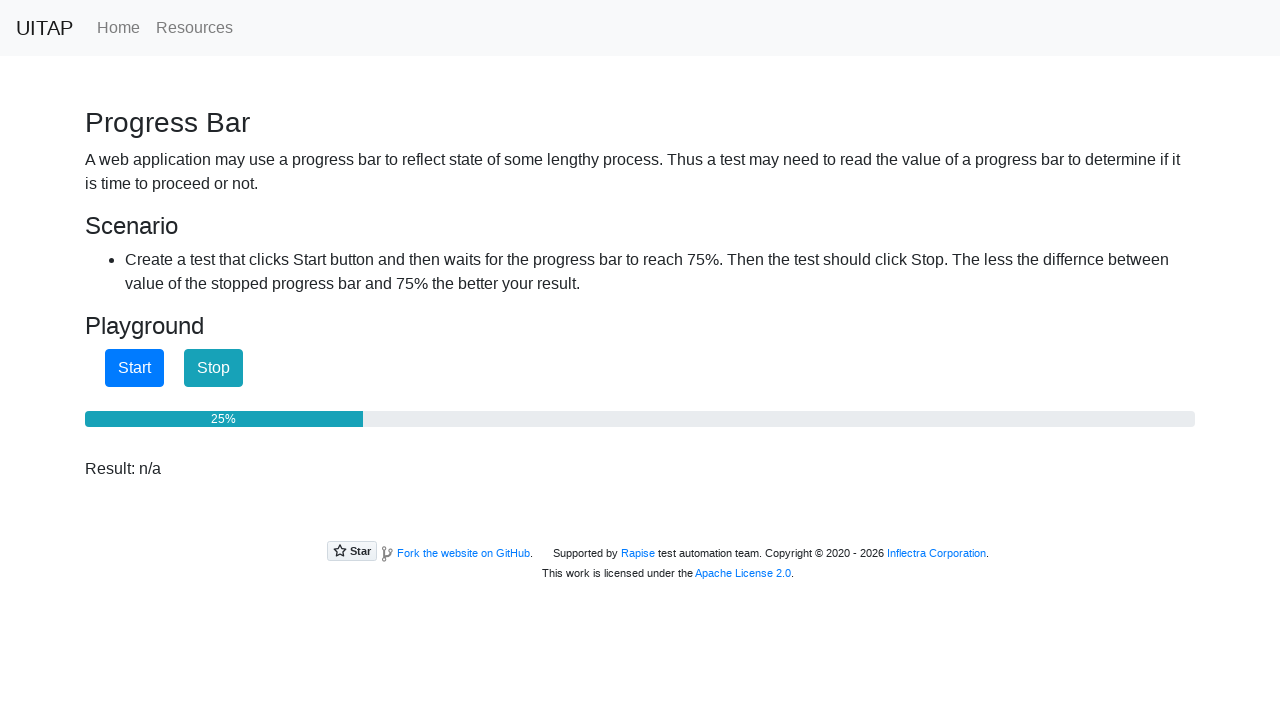

Progress bar page loaded successfully
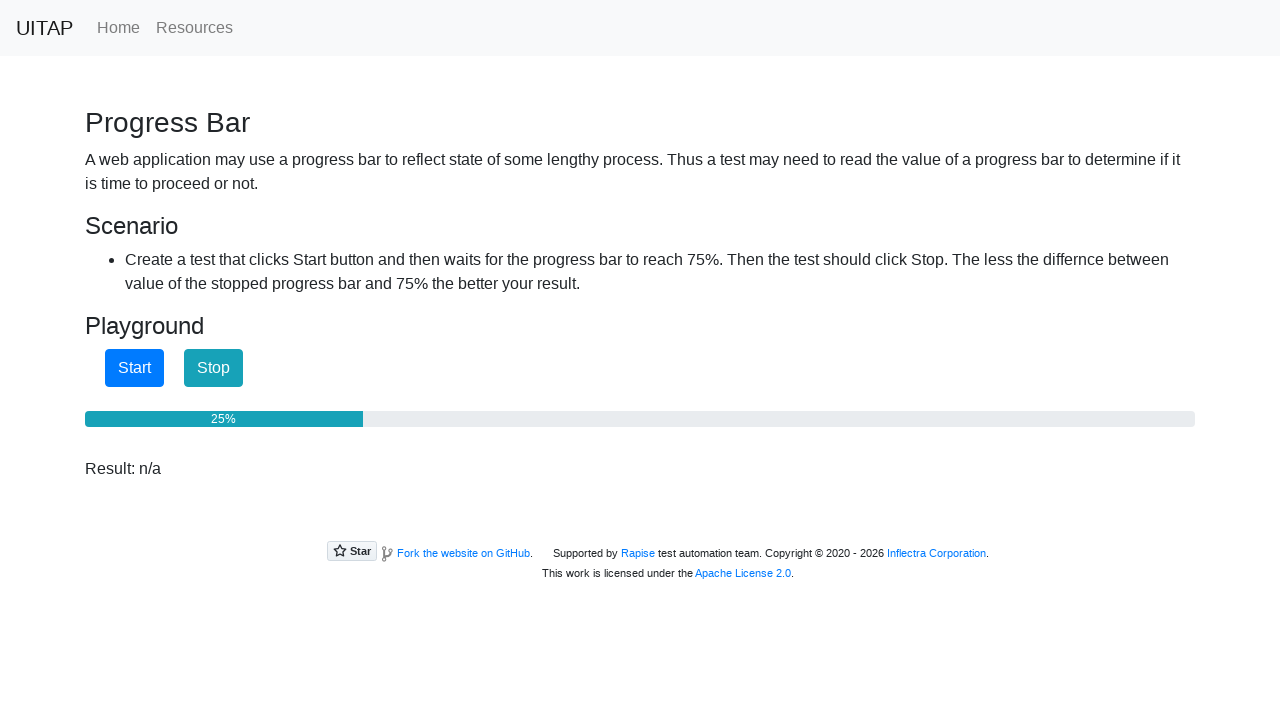

Clicked Start button to begin progress bar at (134, 368) on #startButton
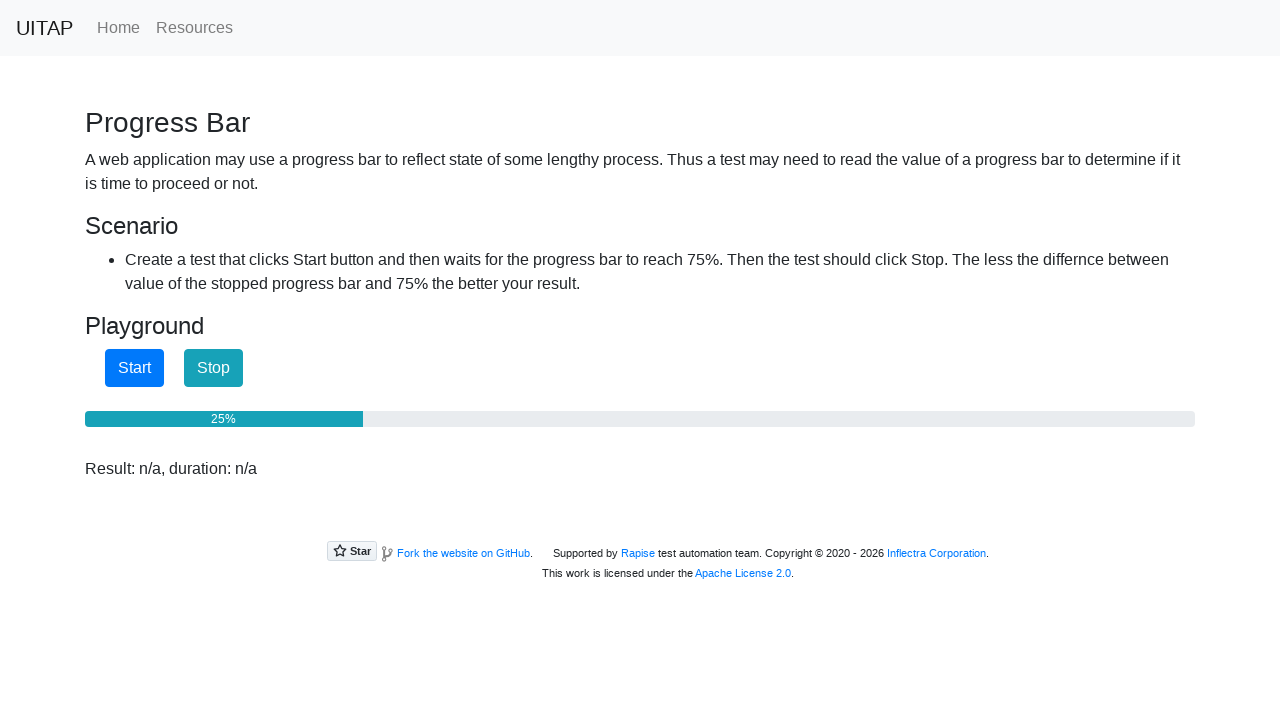

Clicked Stop button to halt progress bar at (214, 368) on #stopButton
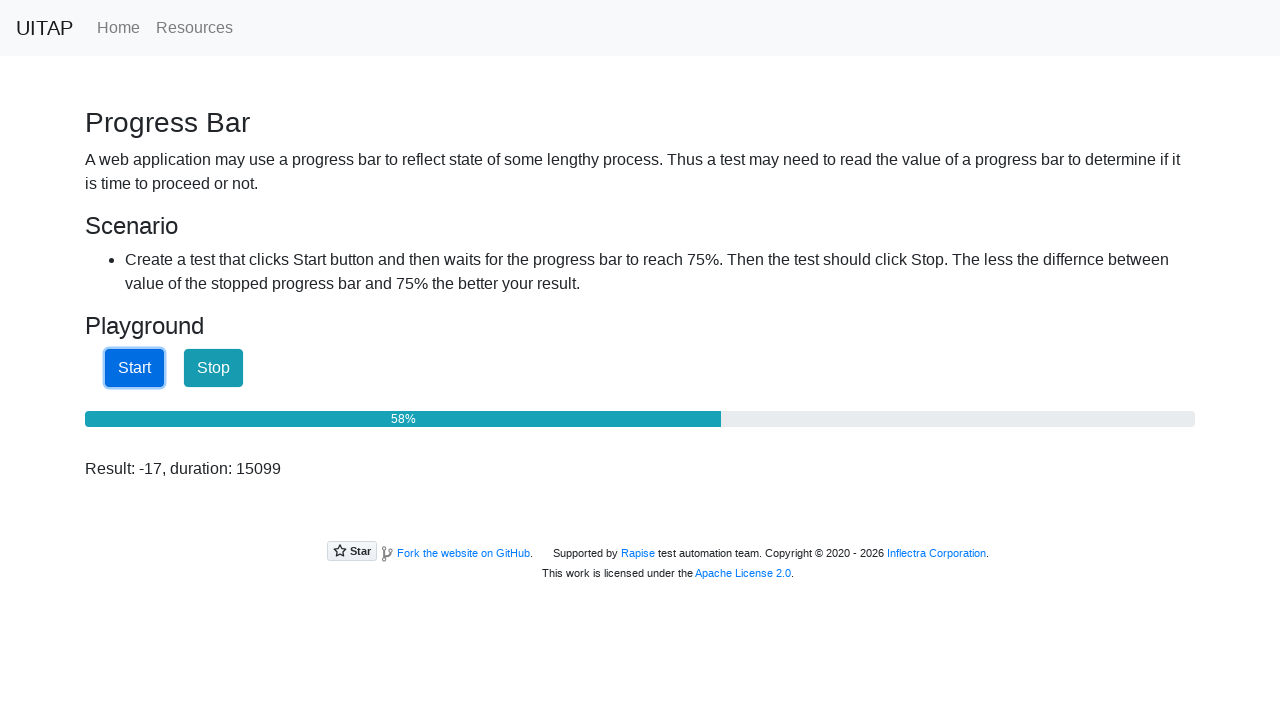

Verified final progress bar value: 58% (Difference from 75%: 17%)
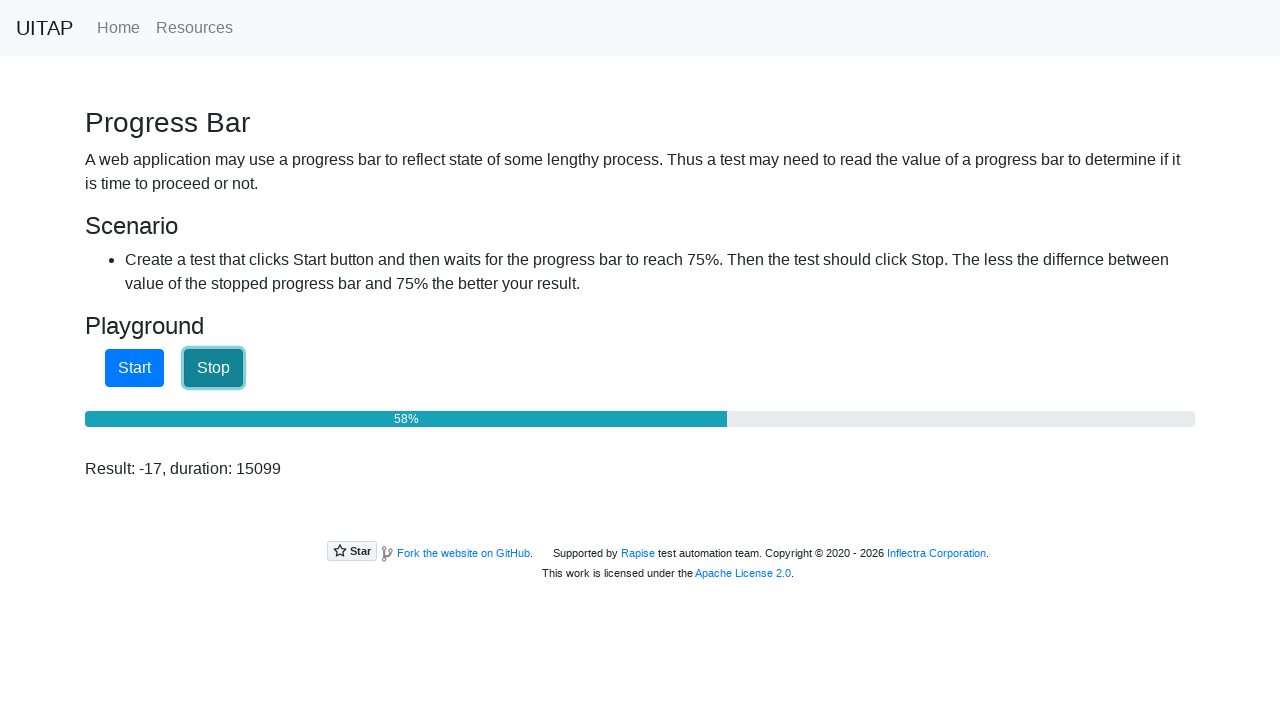

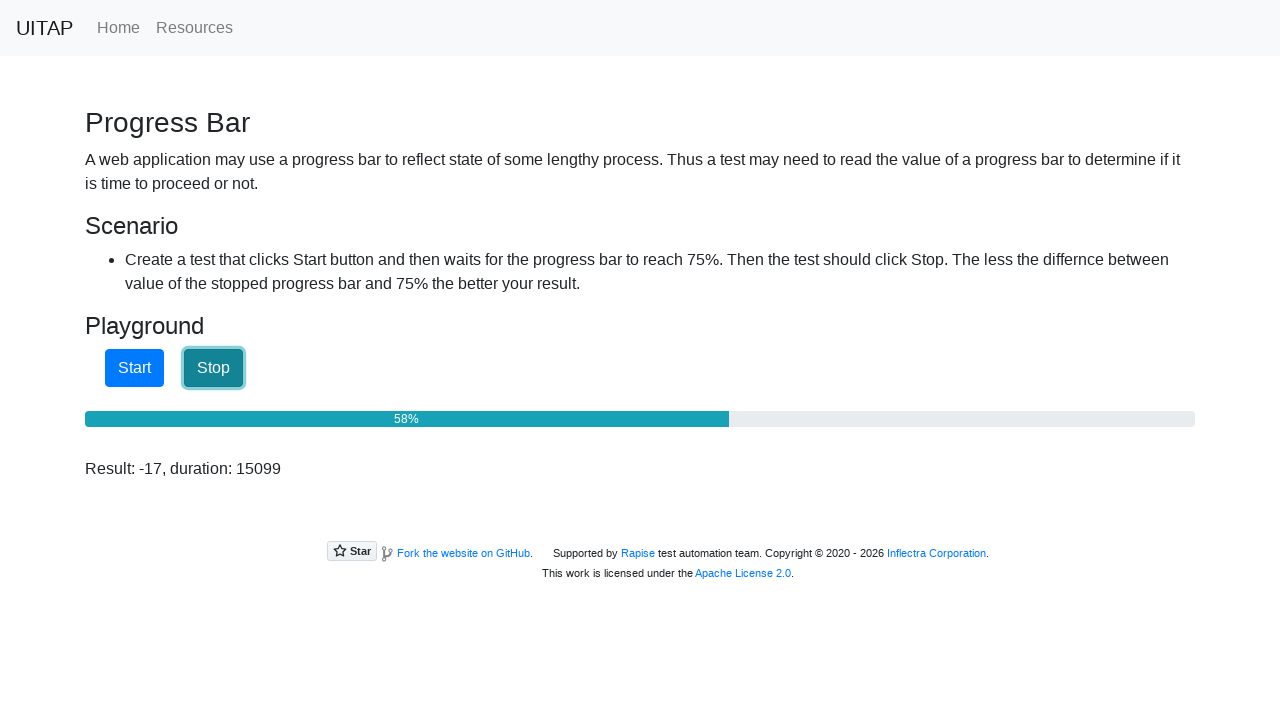